Tests e-commerce search functionality by searching for products containing "ca", verifying search results, adding items to cart, and proceeding through checkout flow

Starting URL: https://rahulshettyacademy.com/seleniumPractise/#/

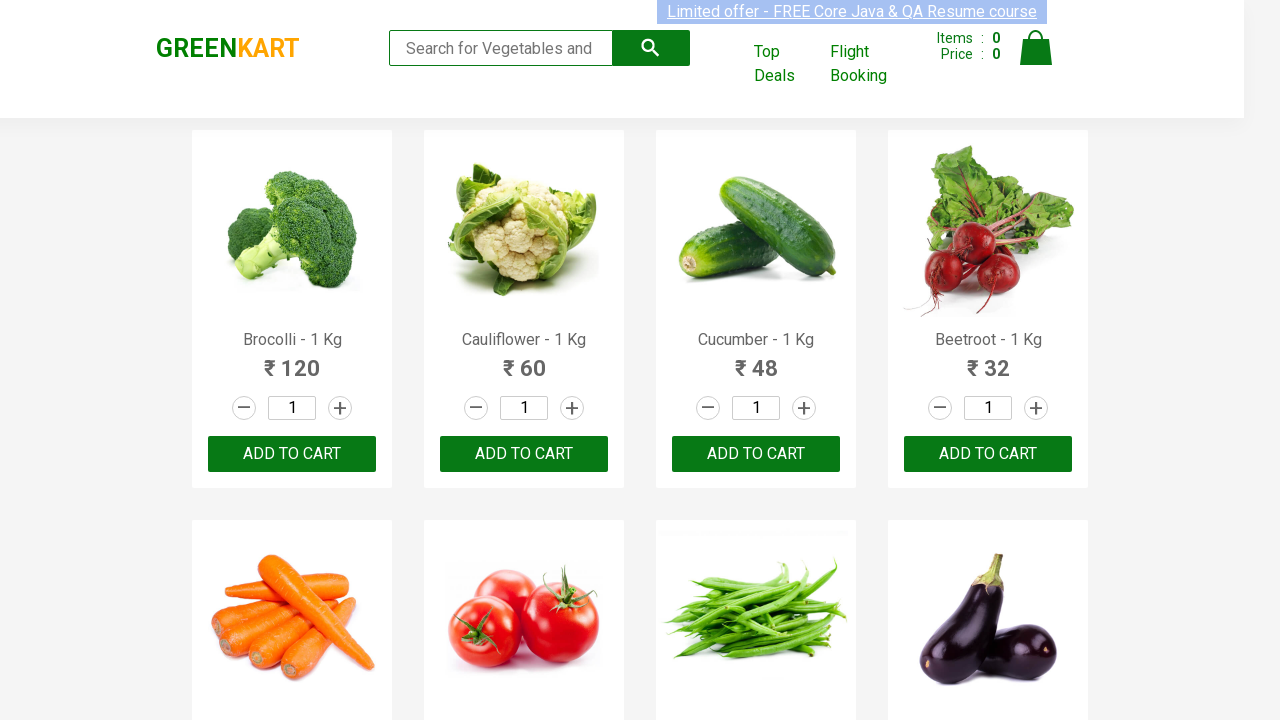

Filled search field with 'ca' on .search-keyword
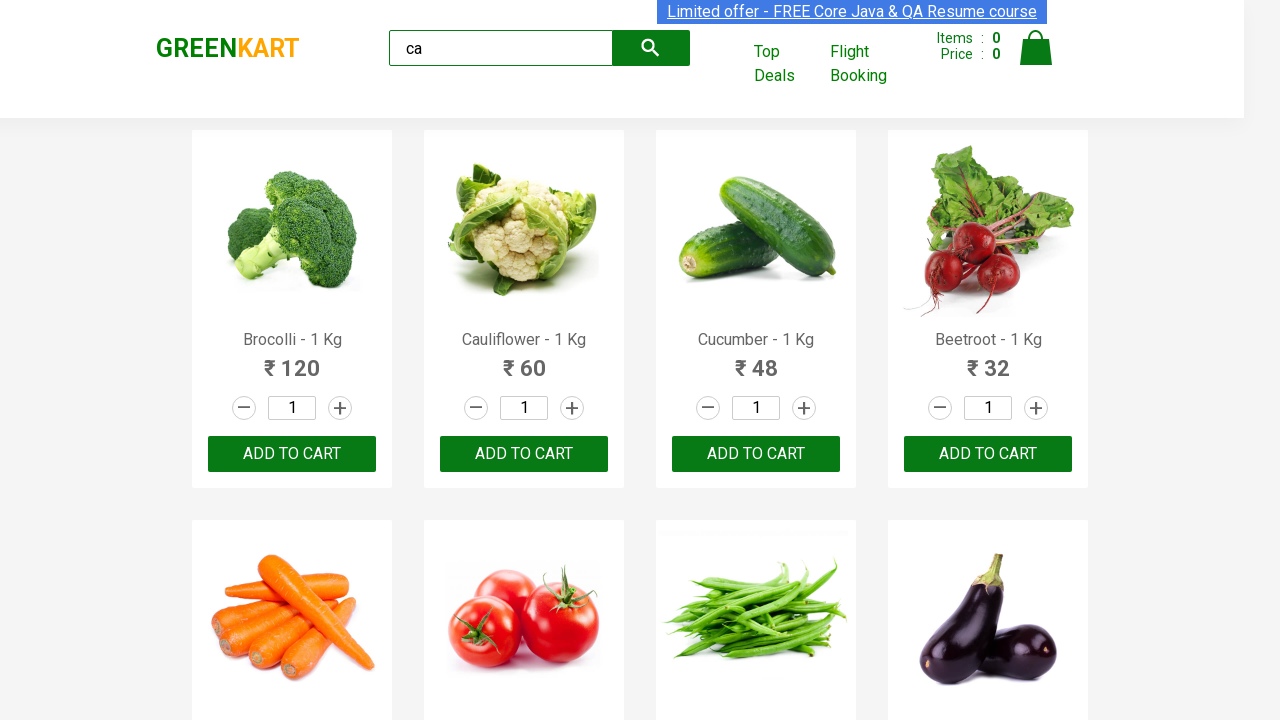

Waited 2 seconds for search results to load
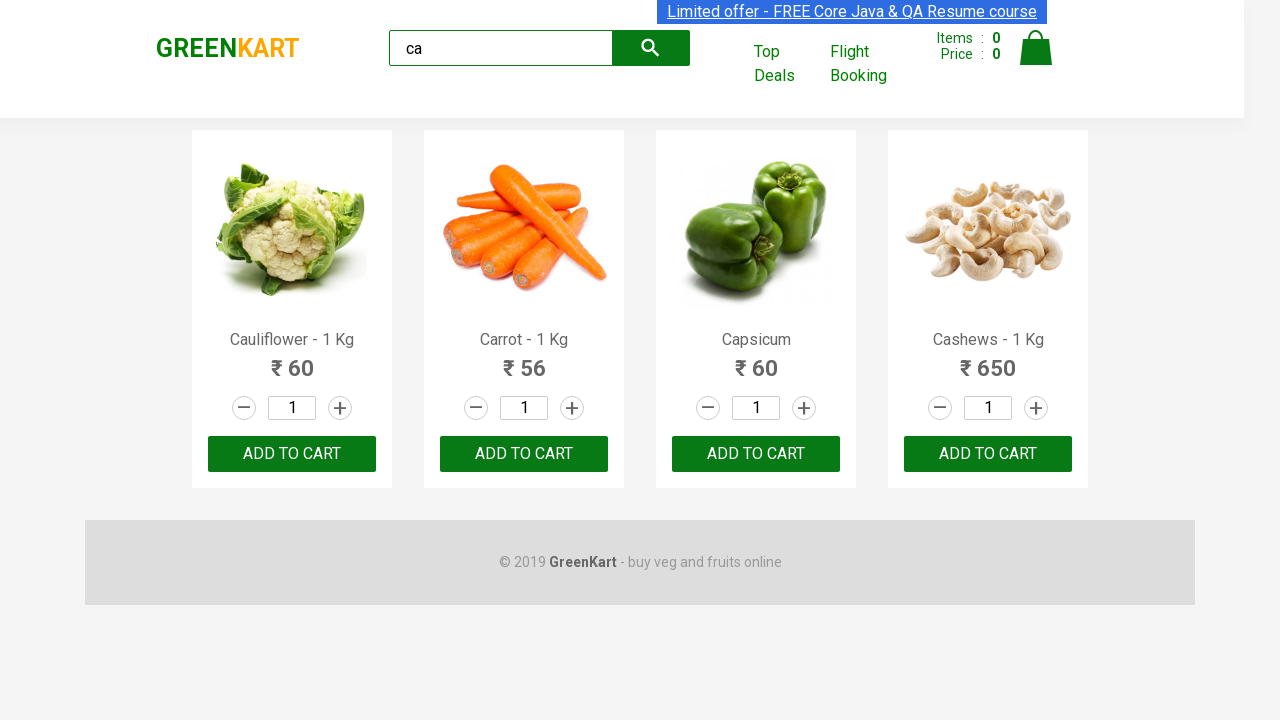

Verified visible products are loaded
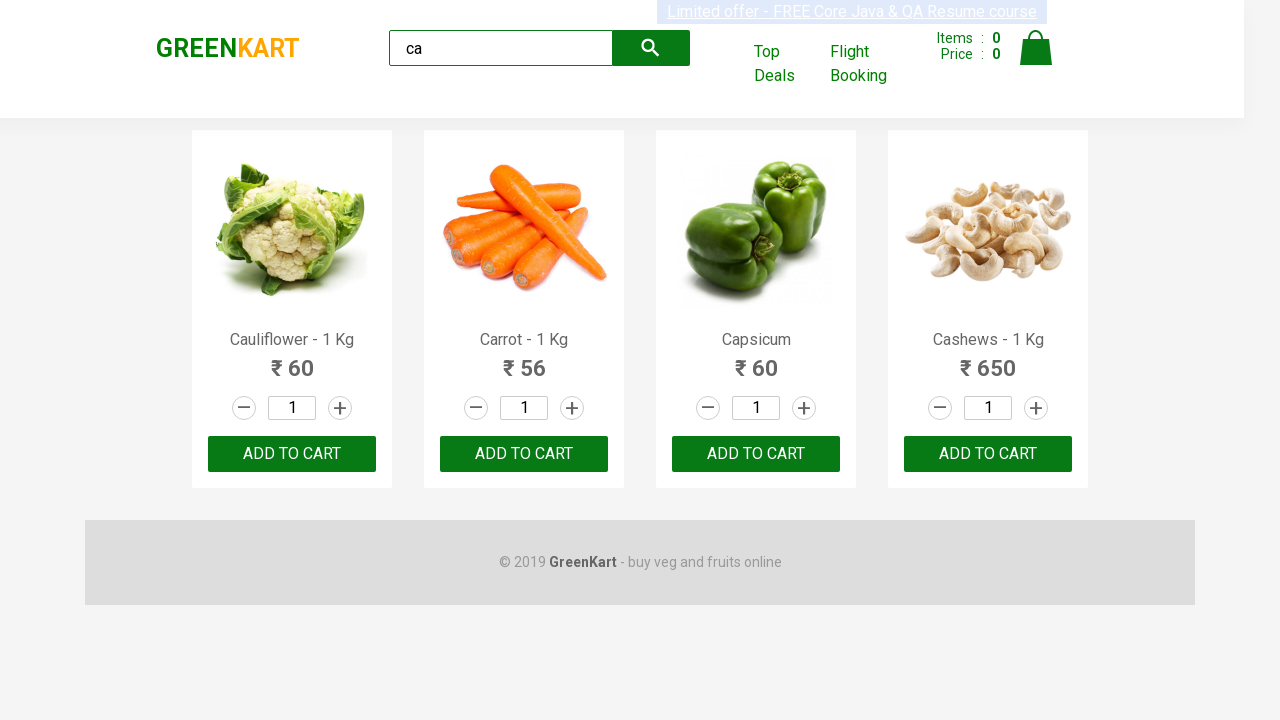

Verified logo text is 'GREENKART'
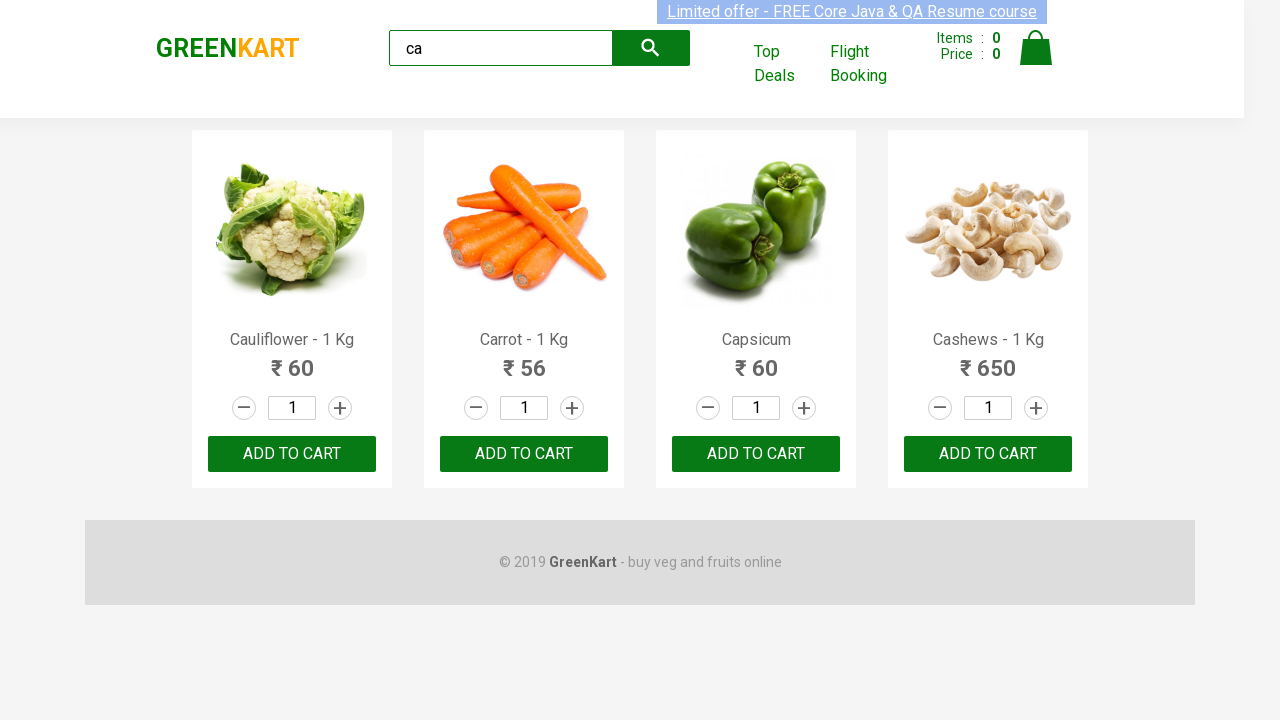

Added second product to cart at (524, 454) on .products .product >> nth=1 >> text=ADD TO CART
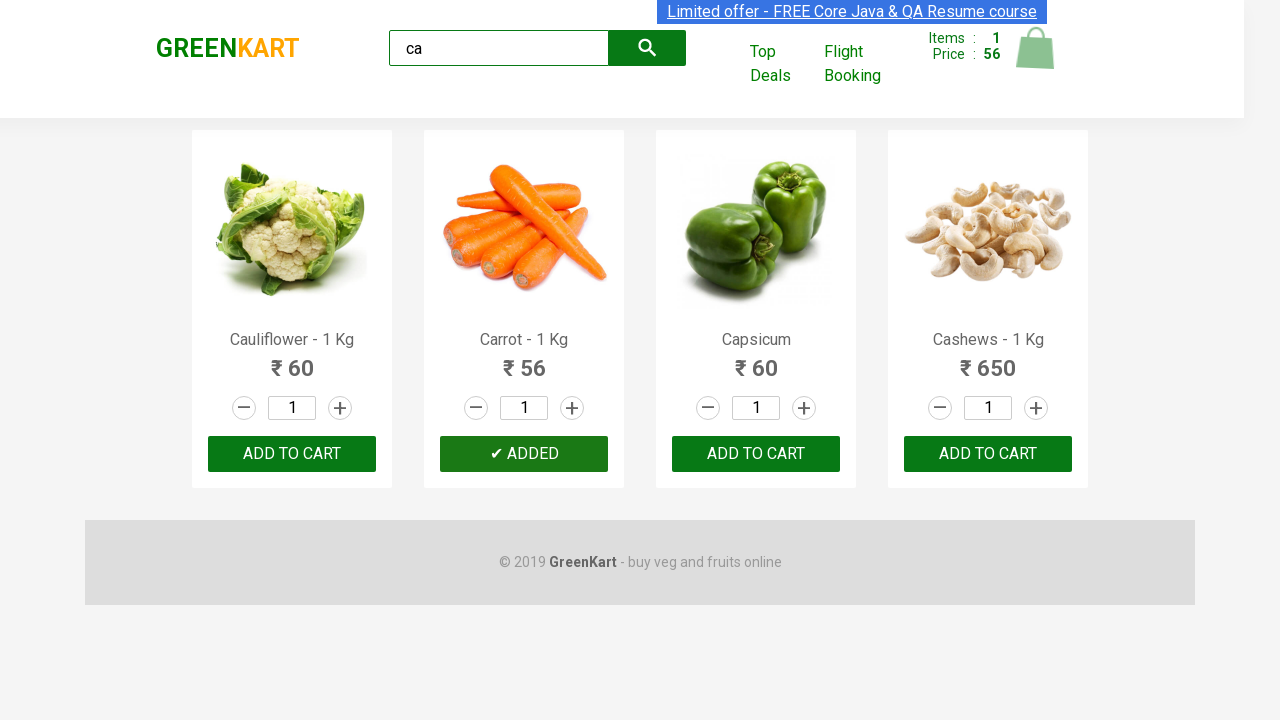

Added Cashews product (item 3) to cart at (988, 454) on .products .product >> nth=3 >> button
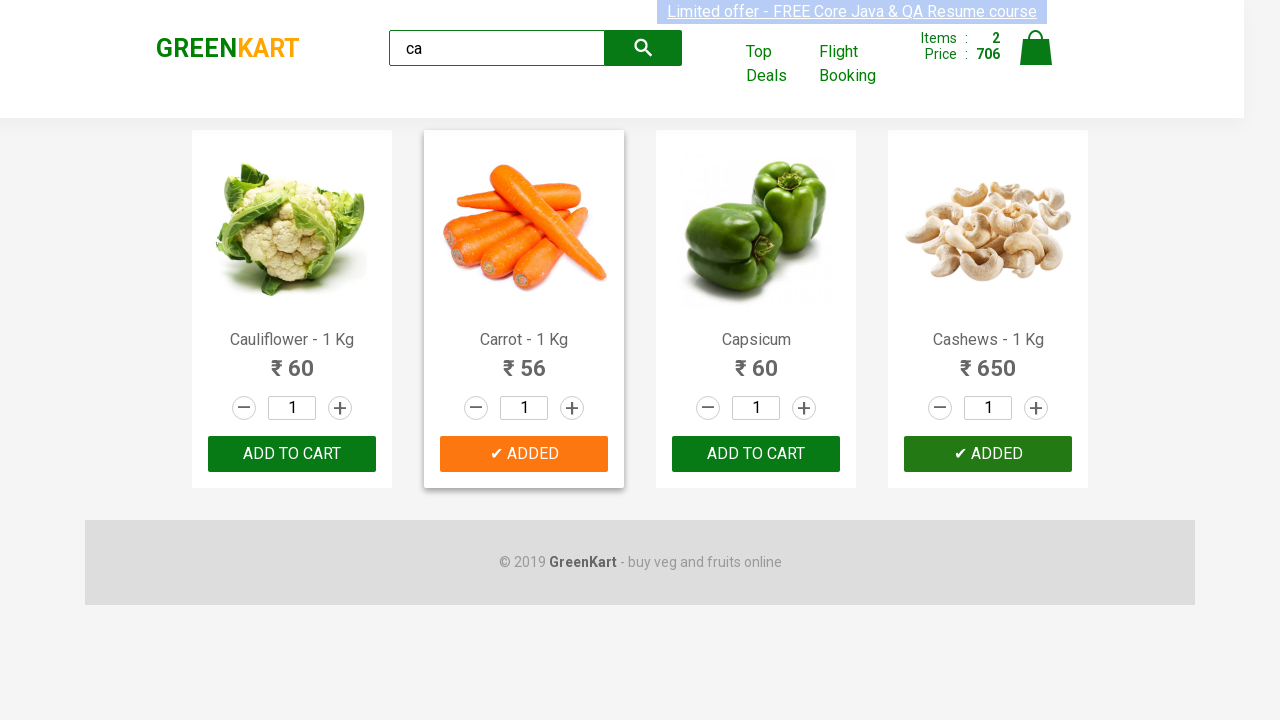

Clicked on cart icon at (1036, 48) on .cart-icon > img
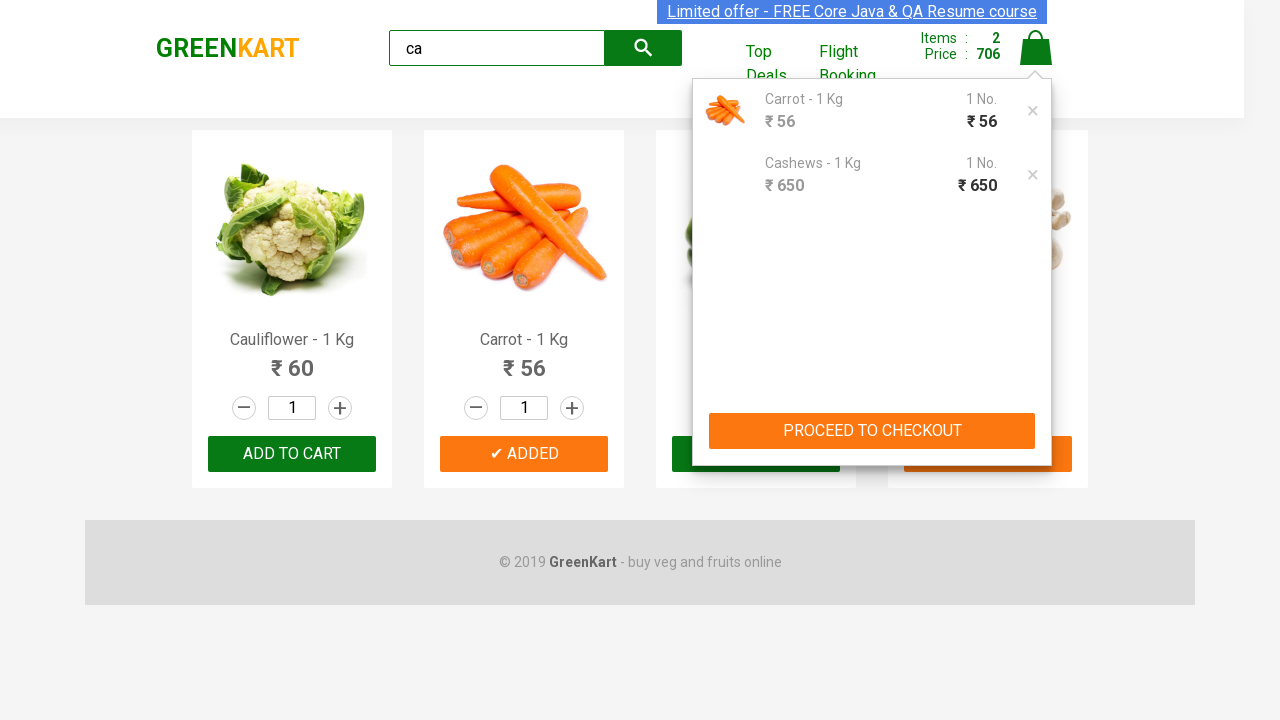

Cart items are now visible
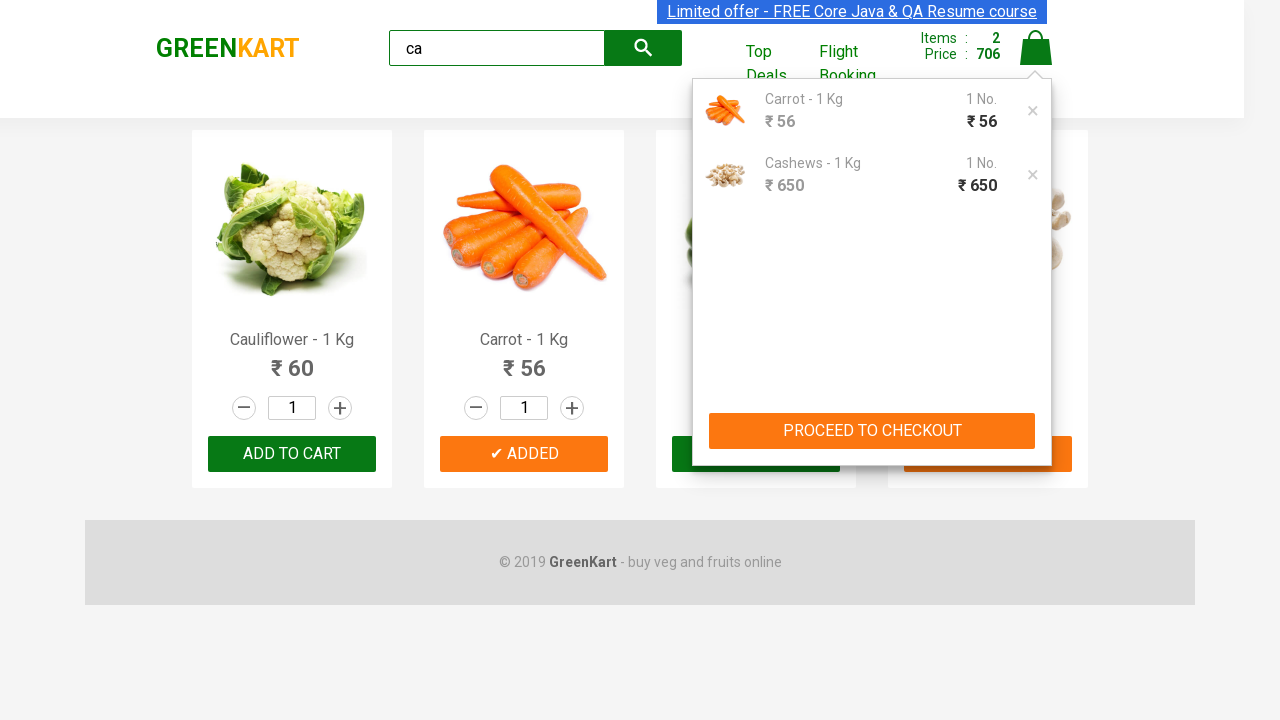

Clicked 'PROCEED TO CHECKOUT' button at (872, 431) on .cart-preview > .action-block > button
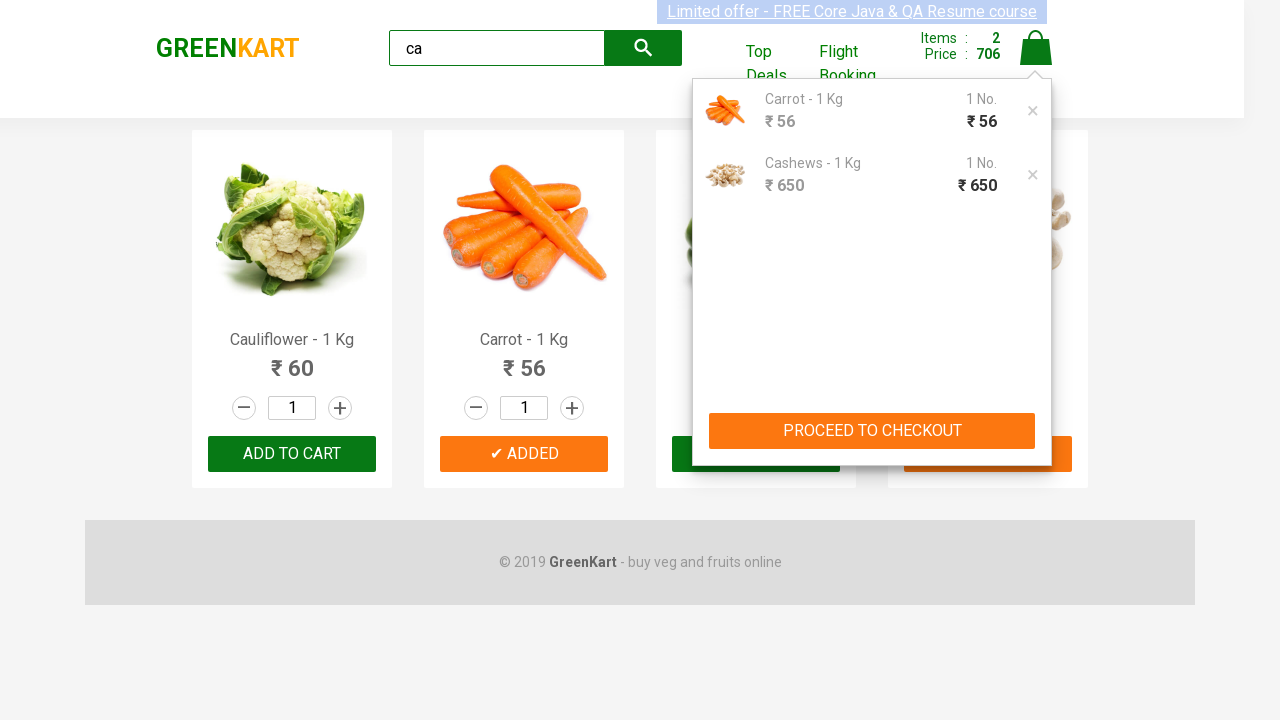

Clicked 'Place Order' button at (1036, 491) on text=Place Order
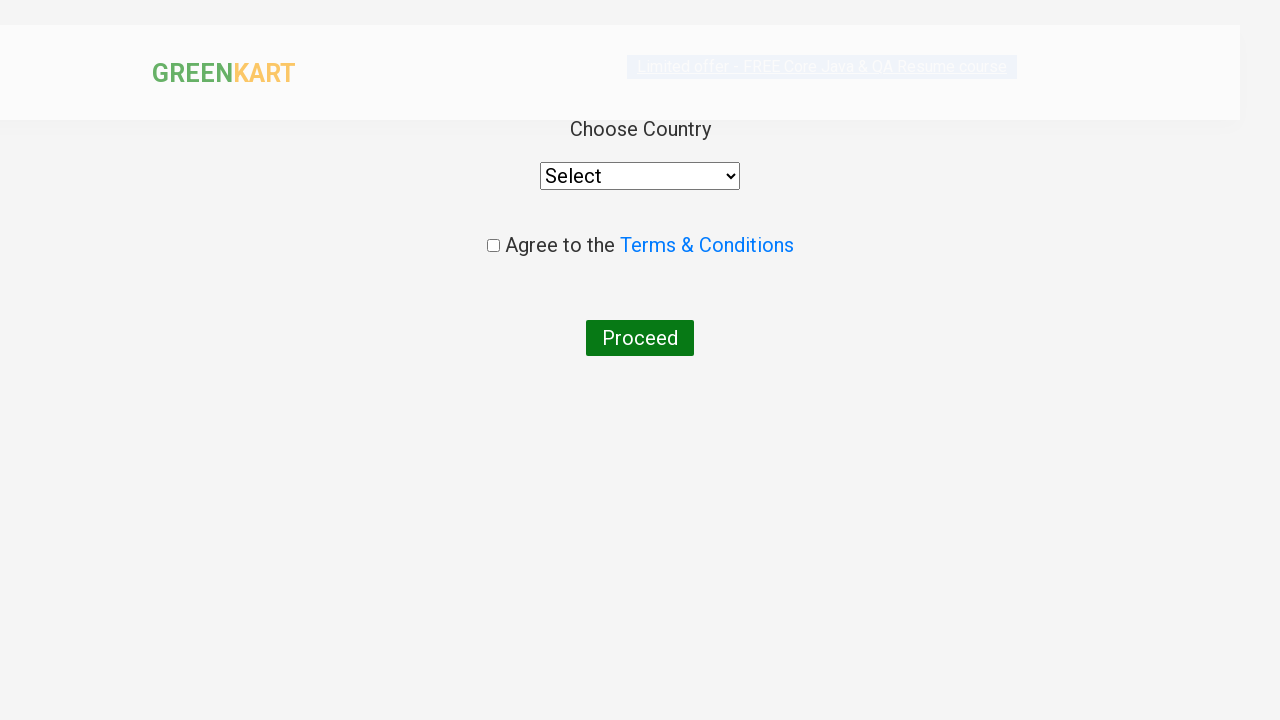

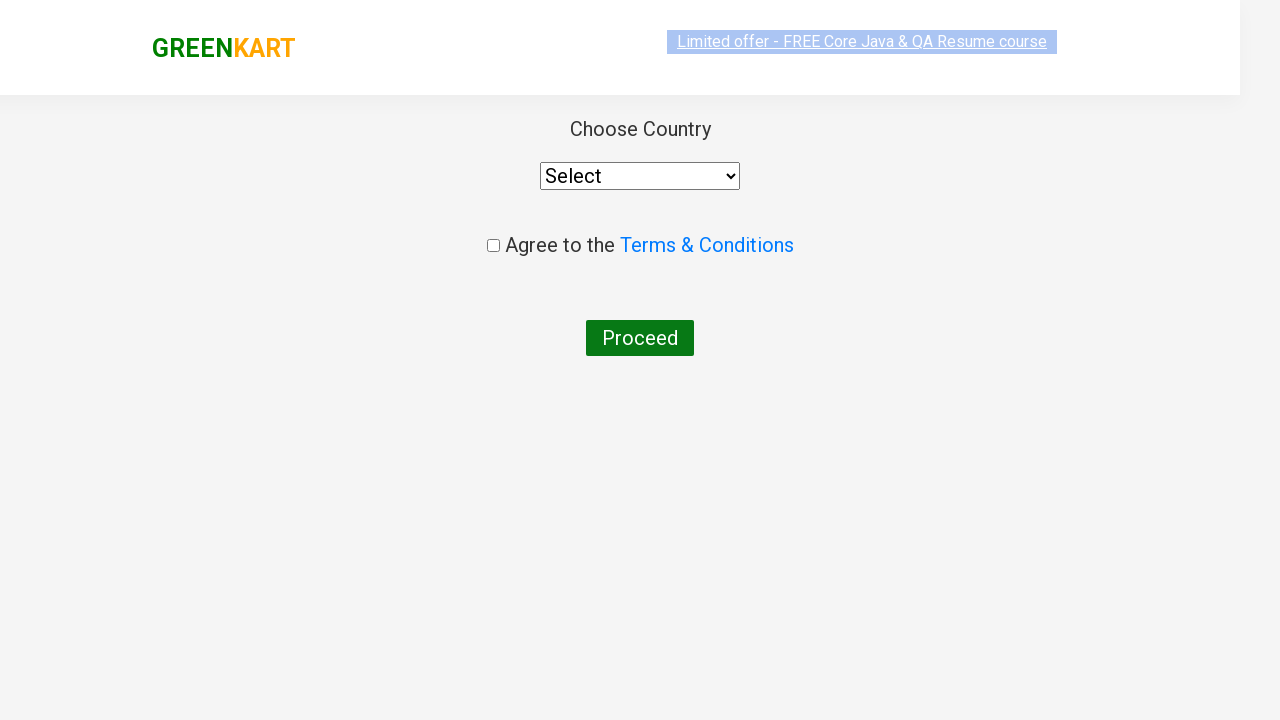